Tests a math challenge form by reading a value from the page, calculating the mathematical result (log of absolute value of 12*sin(x)), filling in the answer, checking required checkboxes, and submitting the form.

Starting URL: http://suninjuly.github.io/math.html

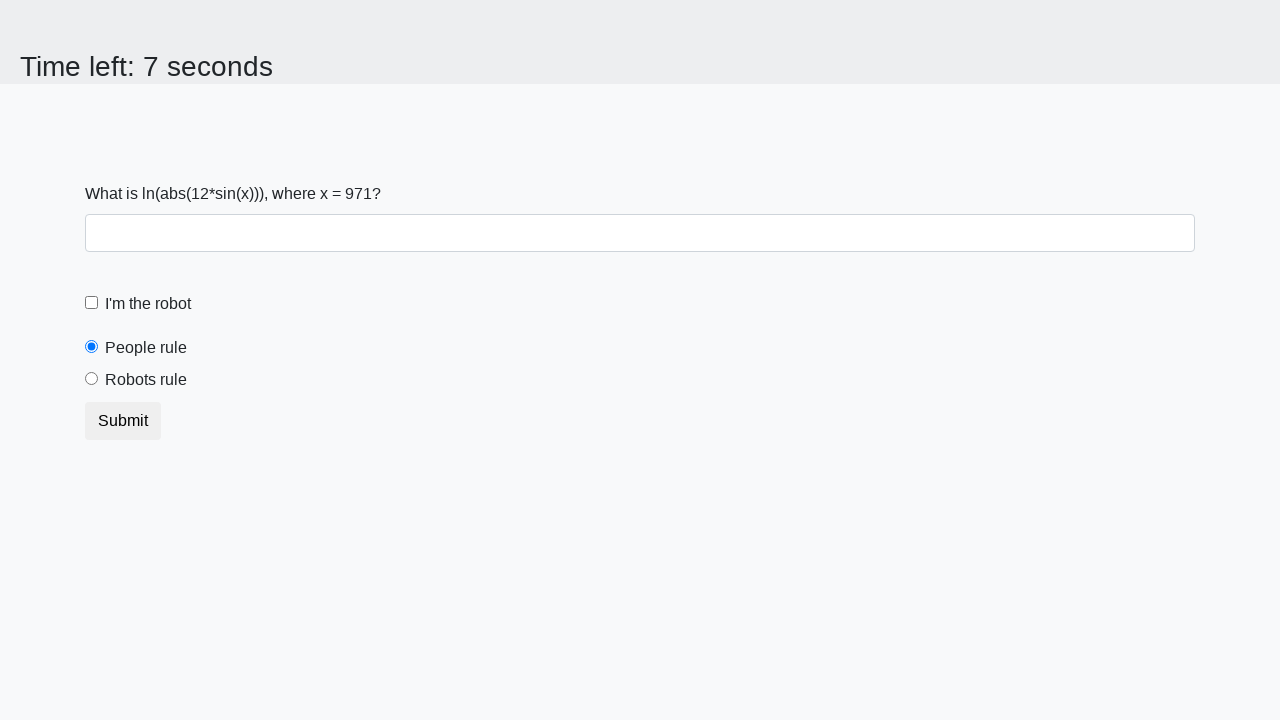

Retrieved x value from the math form
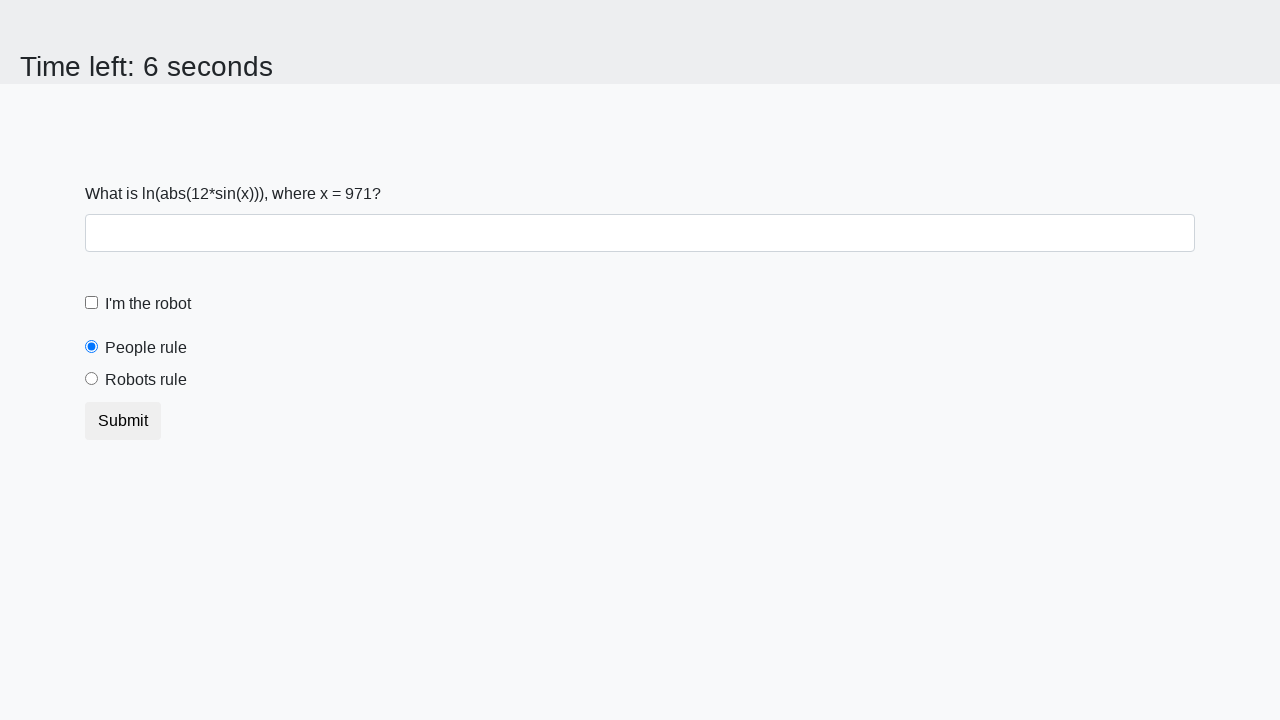

Calculated answer using formula log(|12*sin(971)|) = 1.0797949708138432
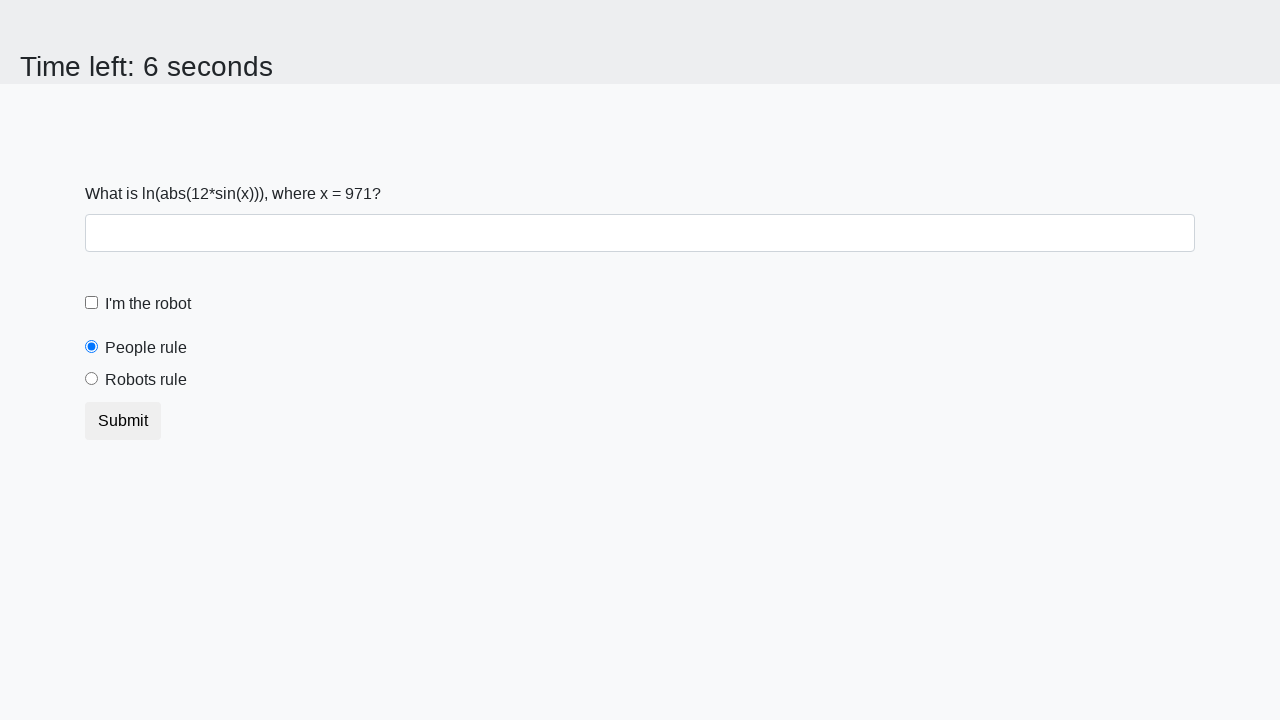

Filled answer field with calculated value 1.0797949708138432 on .form-group #answer
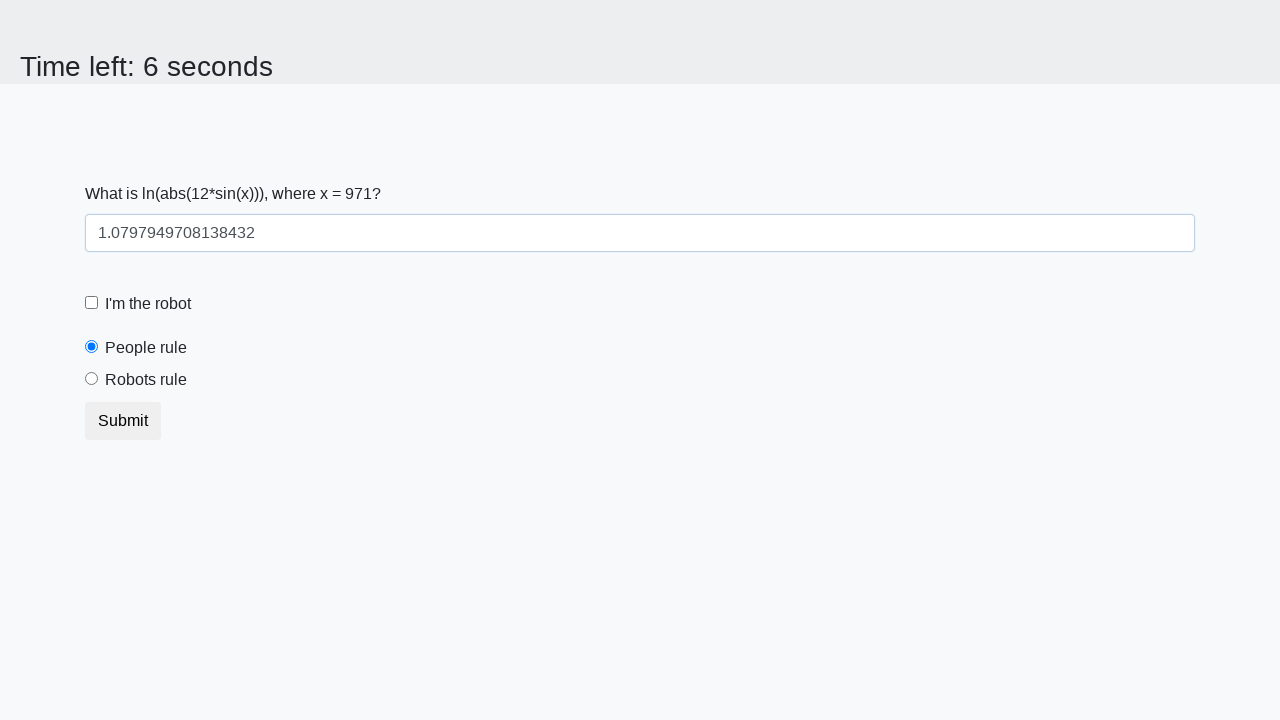

Checked the robot checkbox at (148, 304) on [for='robotCheckbox']
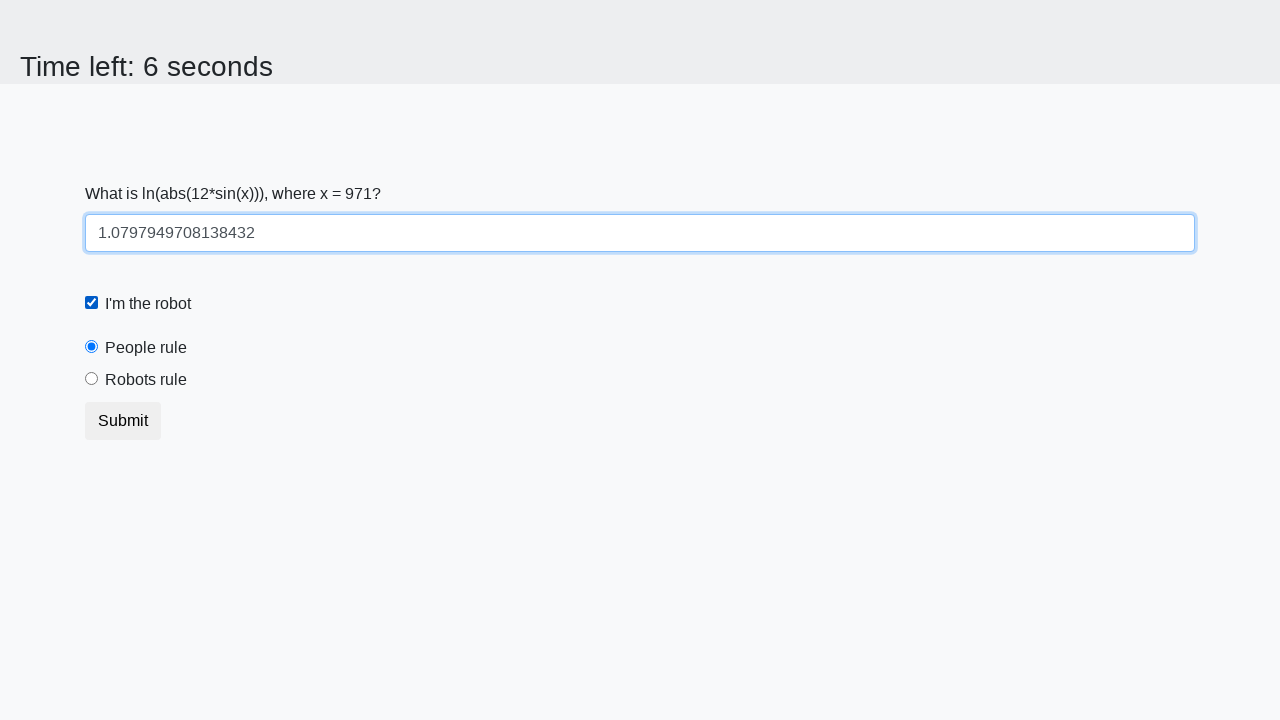

Selected the robots rule radio button at (146, 380) on [for='robotsRule']
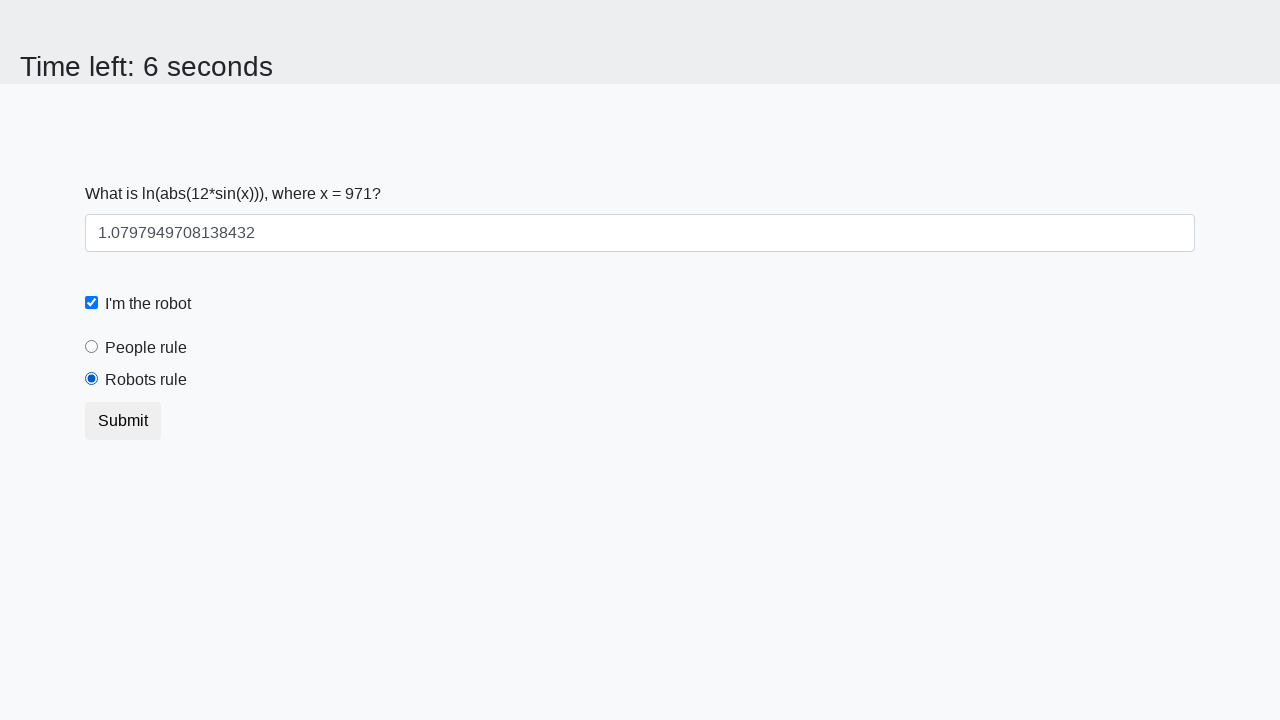

Clicked submit button to submit the form at (123, 421) on button[type='submit']
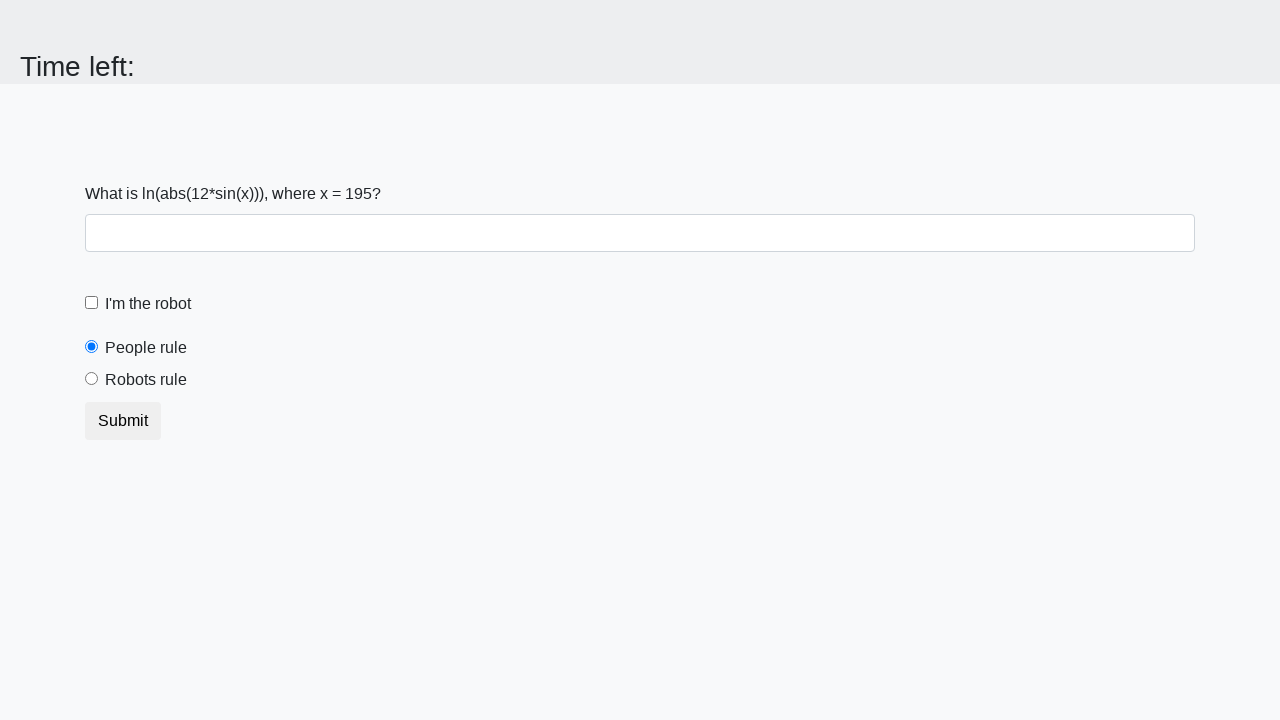

Waited for form submission to process
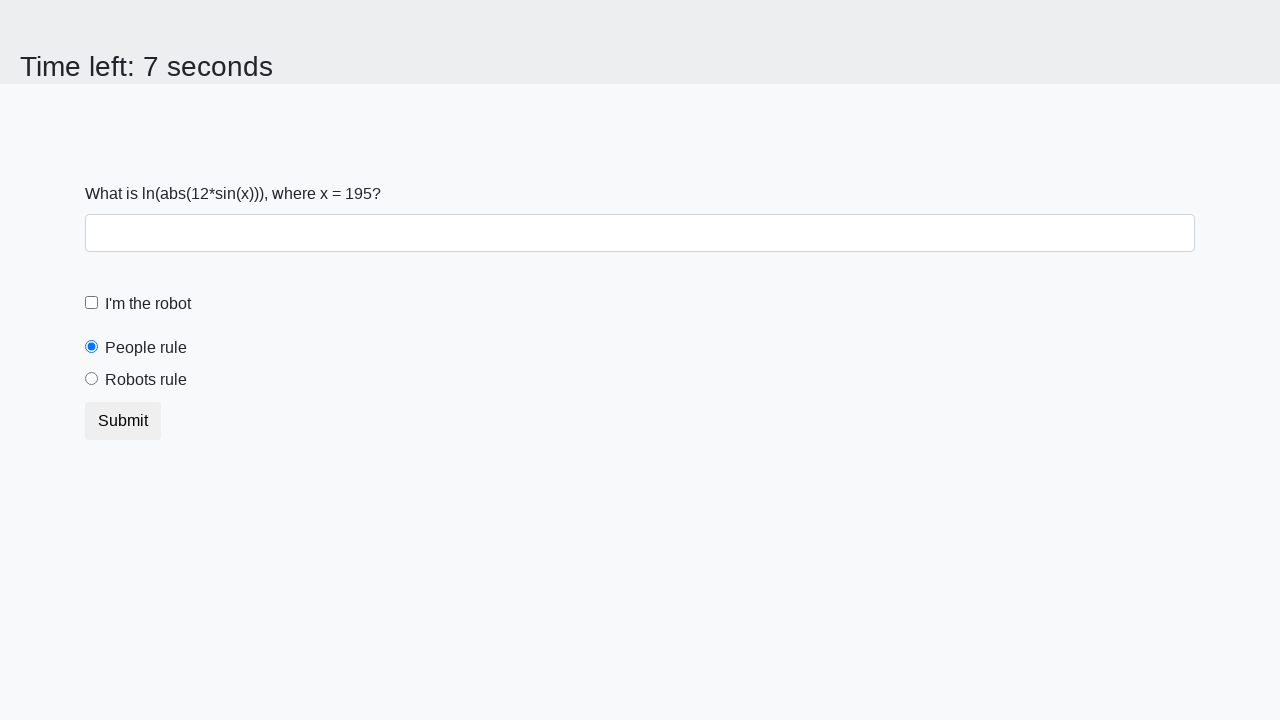

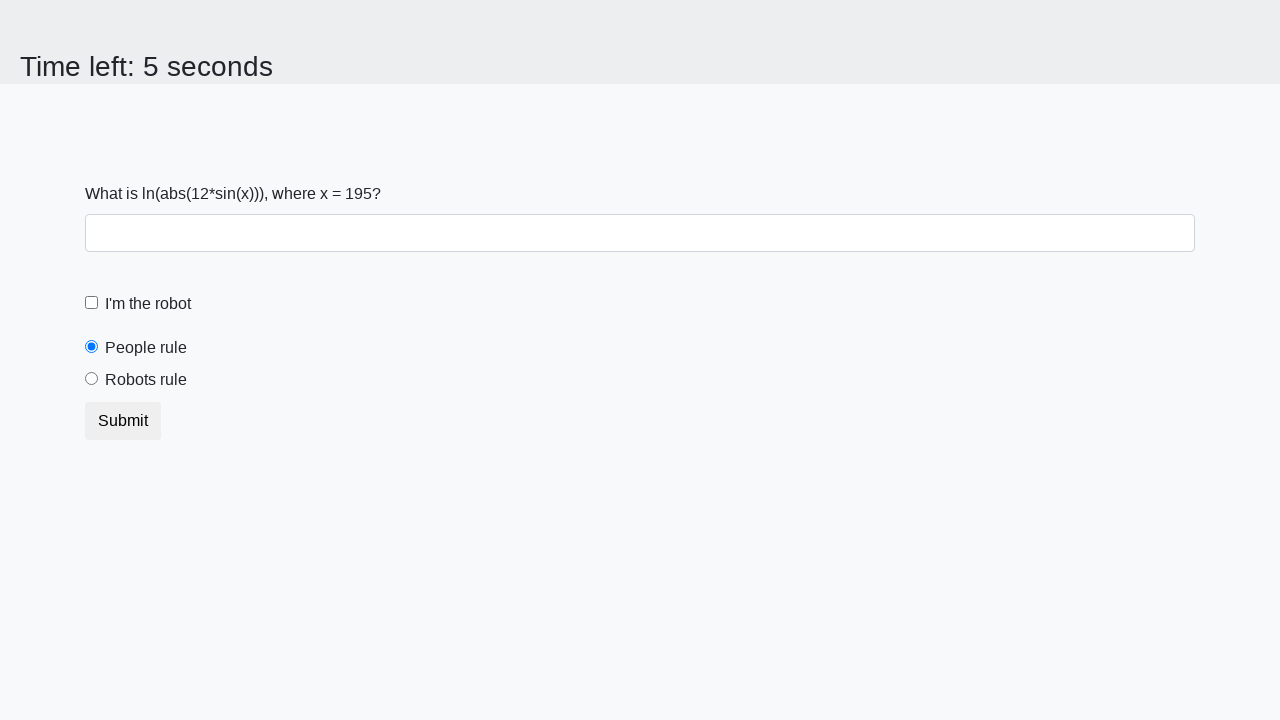